Tests iframe handling by switching to frame using WebElement reference and interacting with a text input inside the iframe

Starting URL: https://www.globalsqa.com/demo-site/frames-and-windows/#iFrame

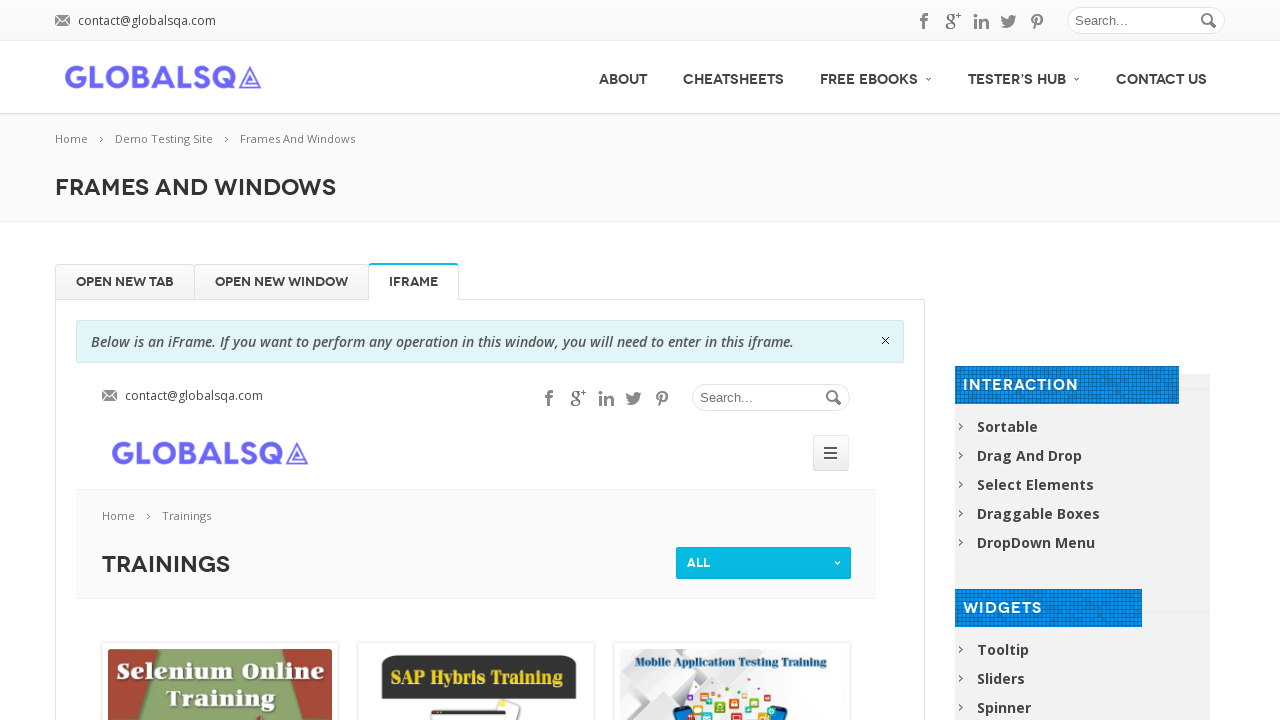

Located iframe element with name 'globalSqa'
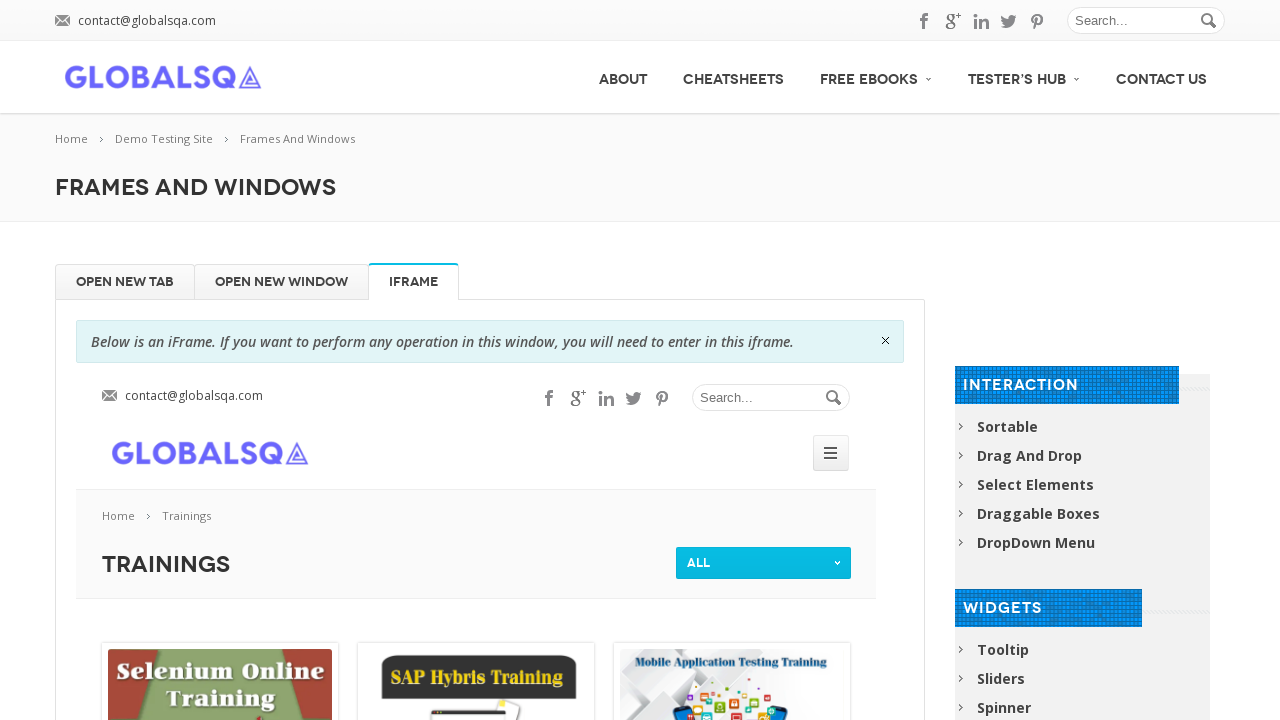

Filled text input field inside iframe with 'Bluestone' on iframe[name='globalSqa'] >> internal:control=enter-frame >> input[type='text']
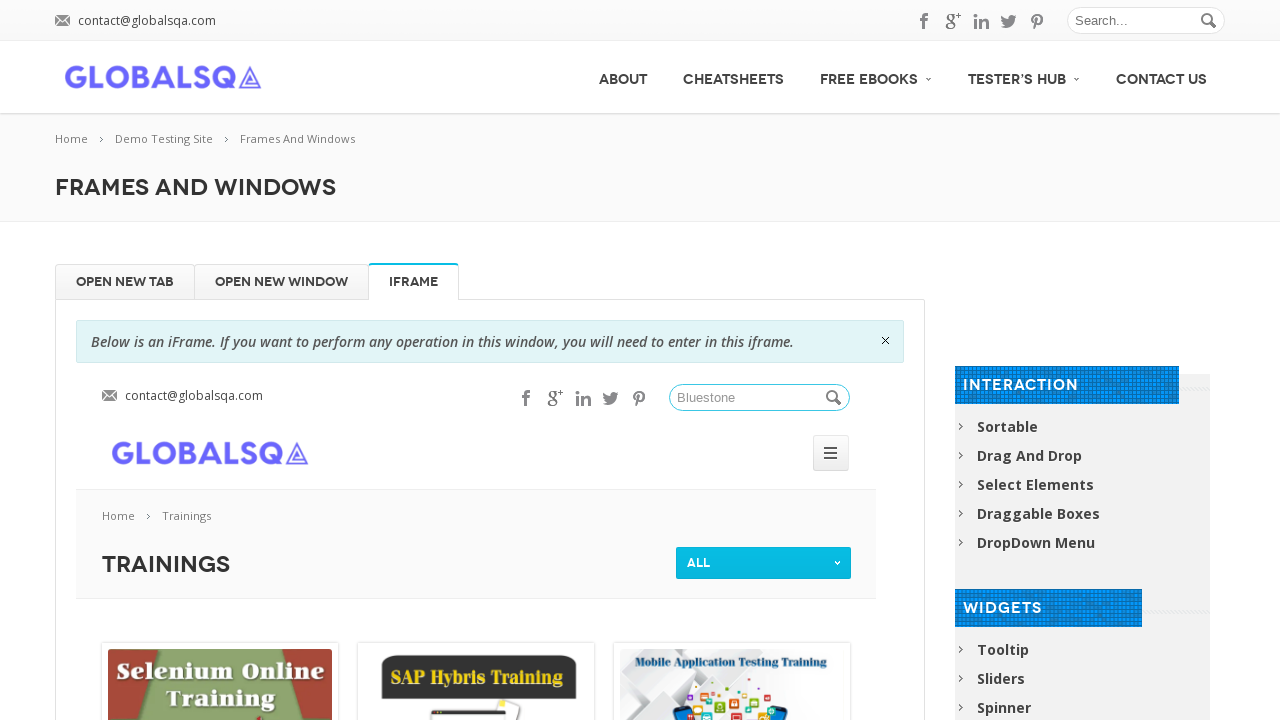

Waited 2 seconds for the input to be processed
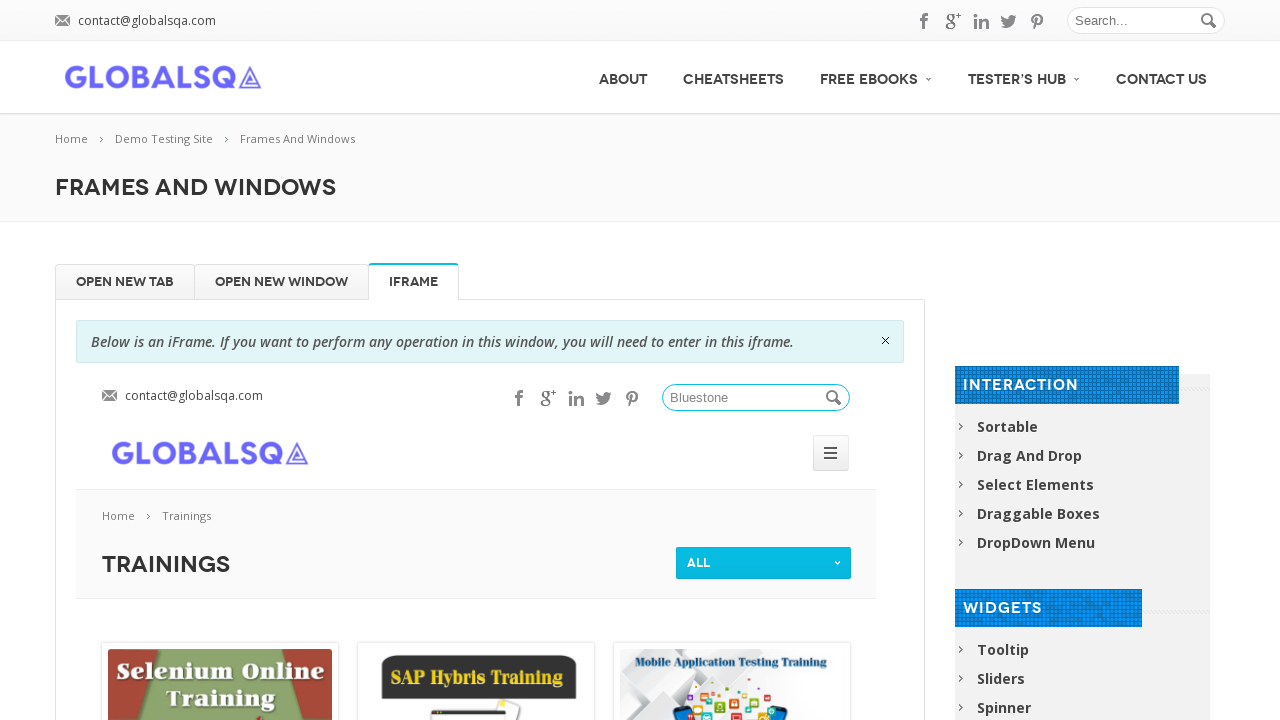

Cleared the text input field inside iframe on iframe[name='globalSqa'] >> internal:control=enter-frame >> input[type='text']
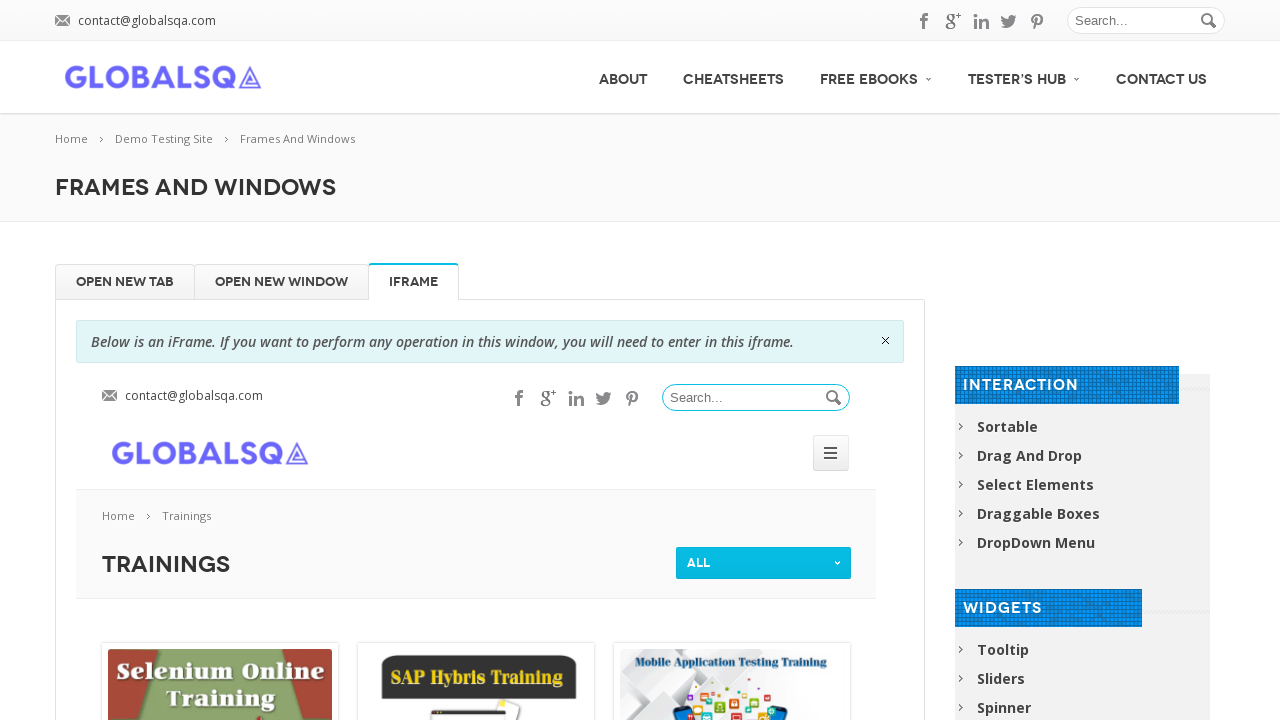

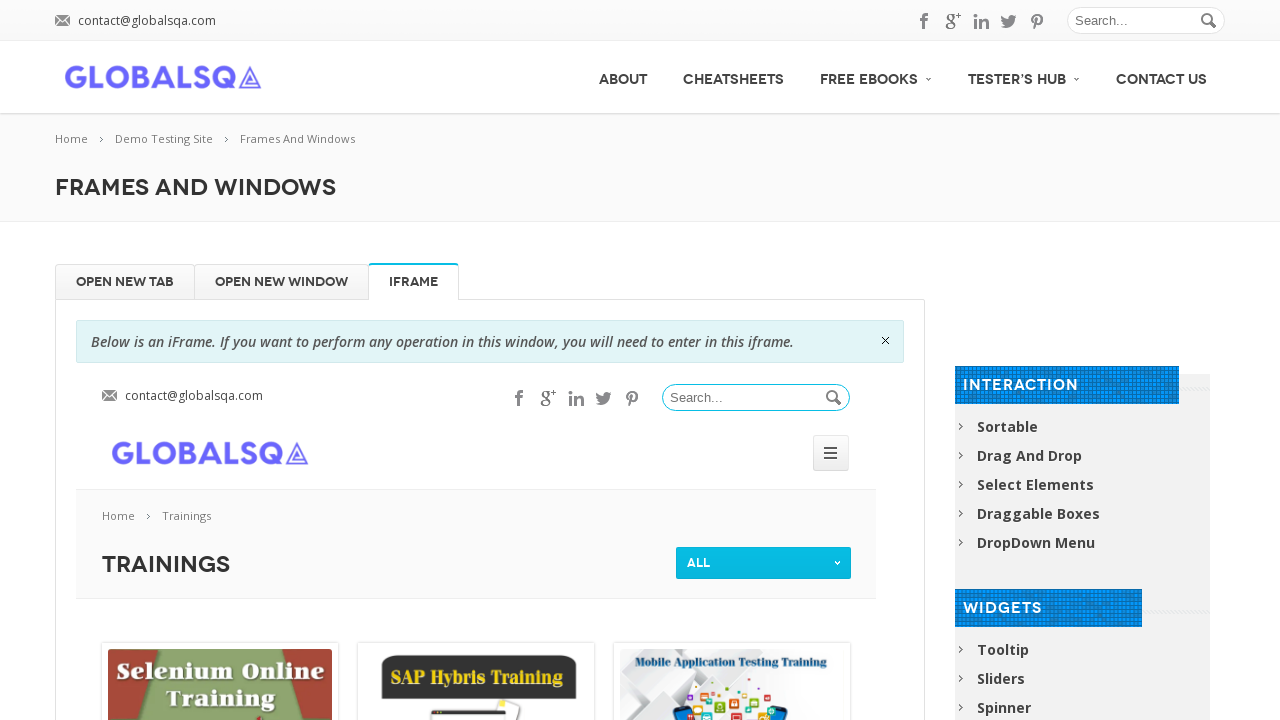